Tests radio button functionality by clicking on Hockey, Football, and Red radio buttons and verifying they become selected

Starting URL: https://practice.cydeo.com/radio_buttons

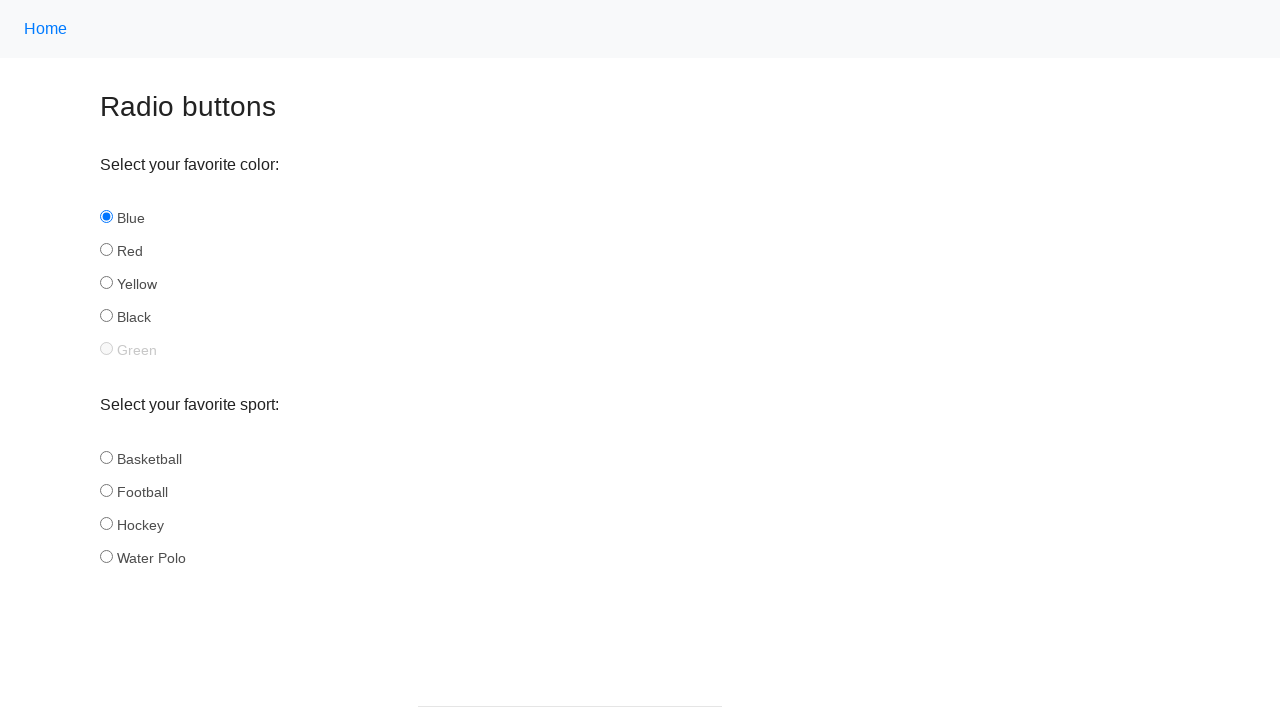

Clicked on Hockey radio button at (106, 523) on #hockey
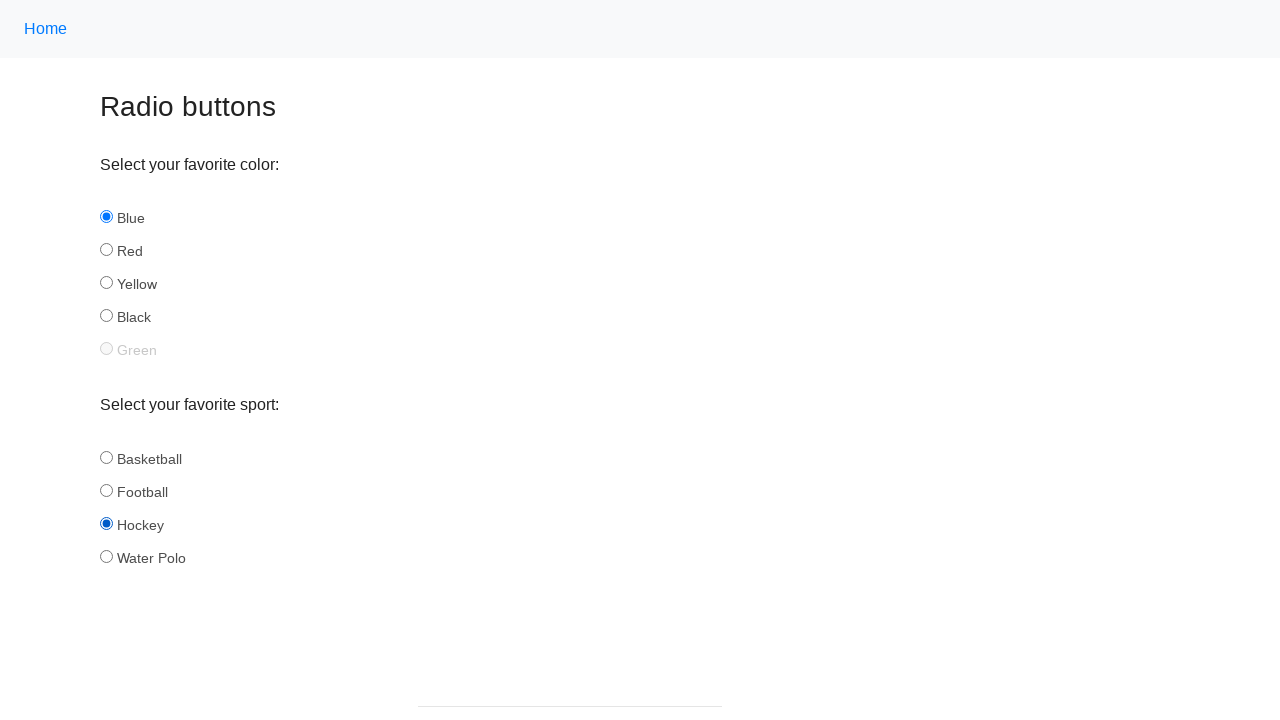

Verified Hockey radio button is selected
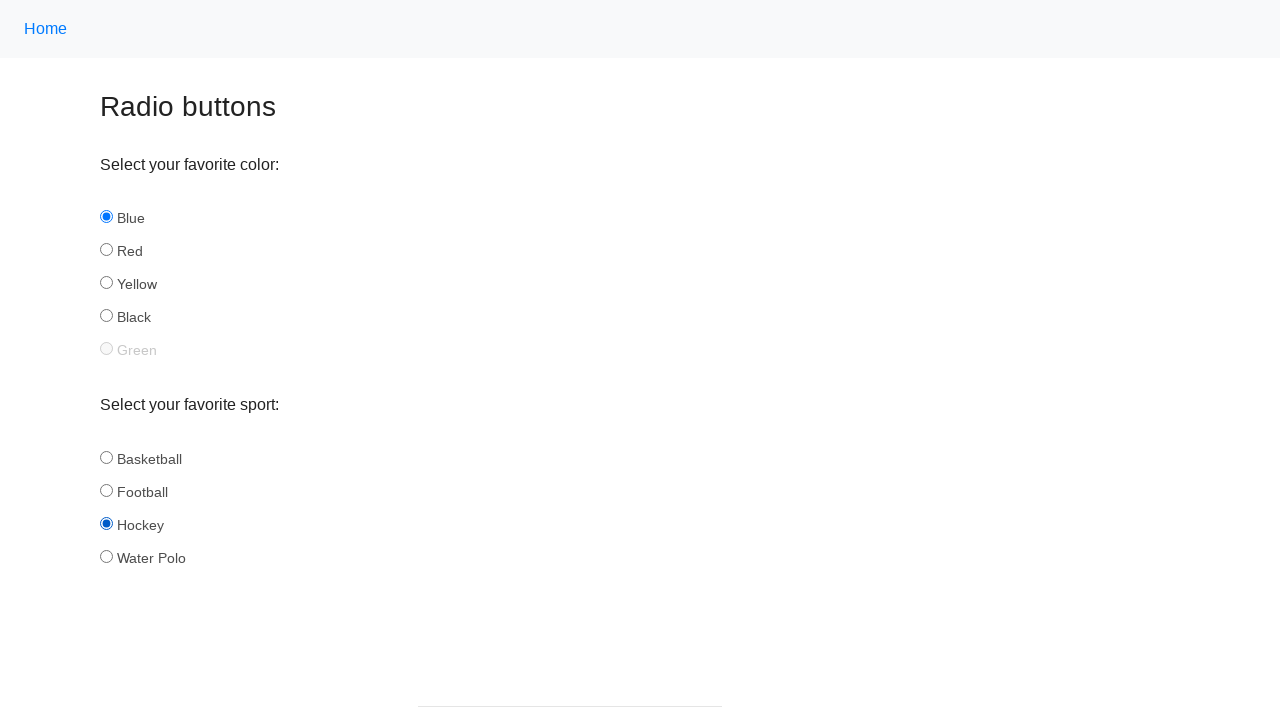

Clicked on Football radio button at (106, 490) on #football
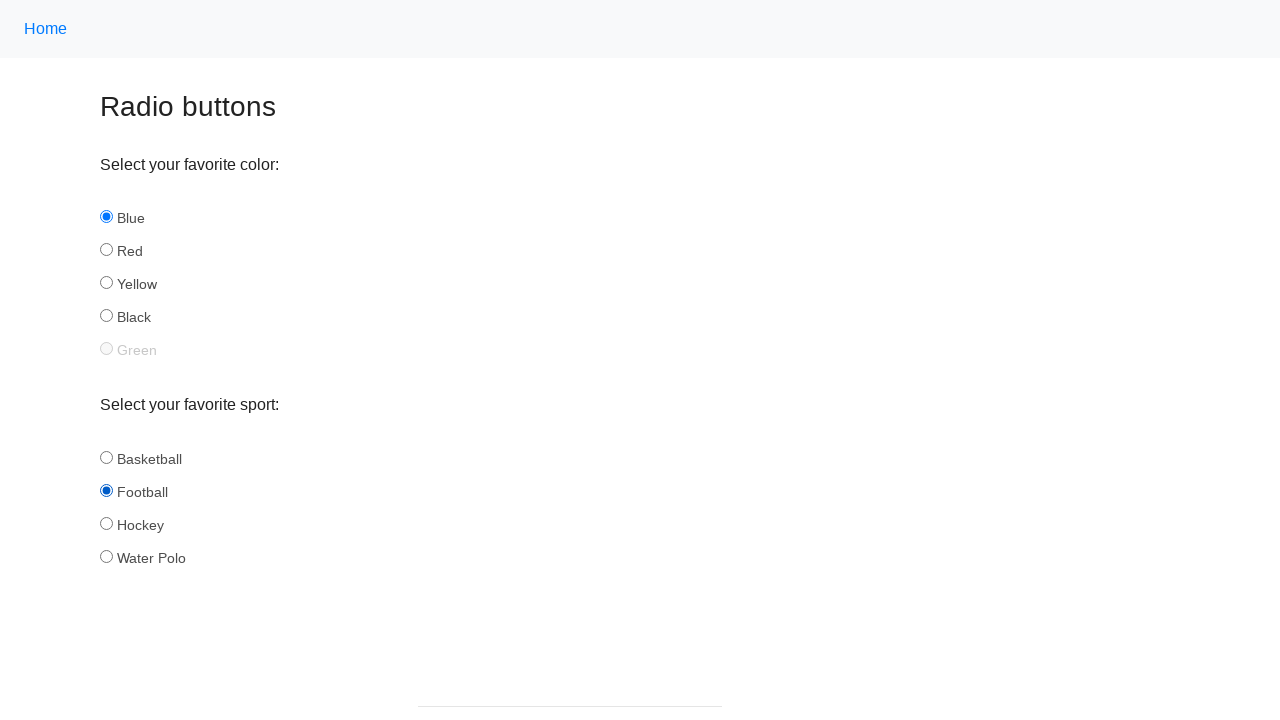

Verified Football radio button is selected
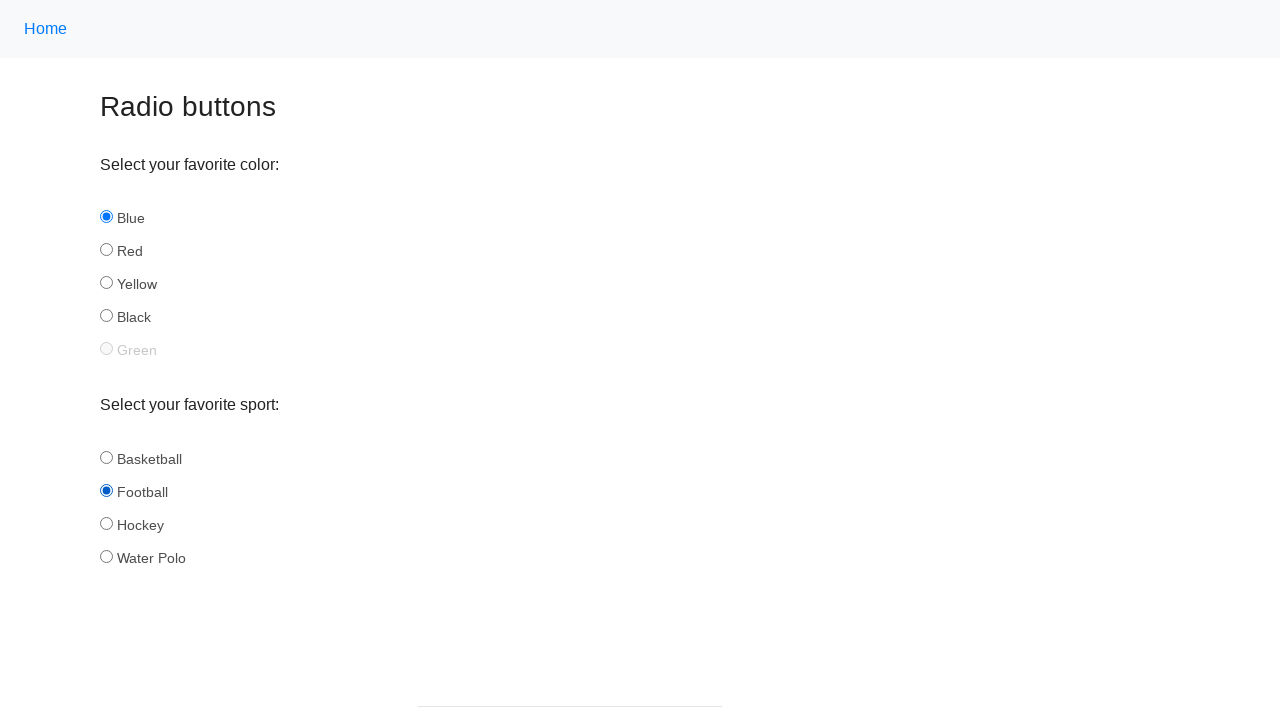

Clicked on Red radio button at (106, 250) on #red
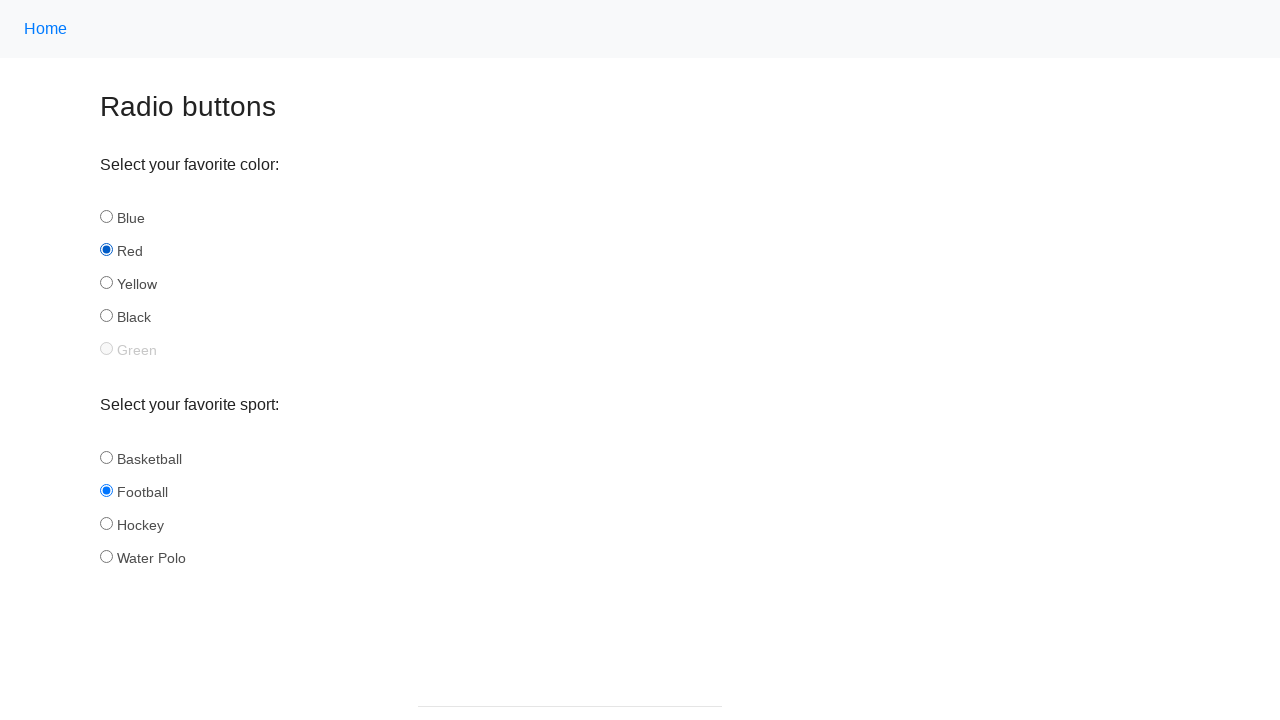

Verified Red radio button is selected
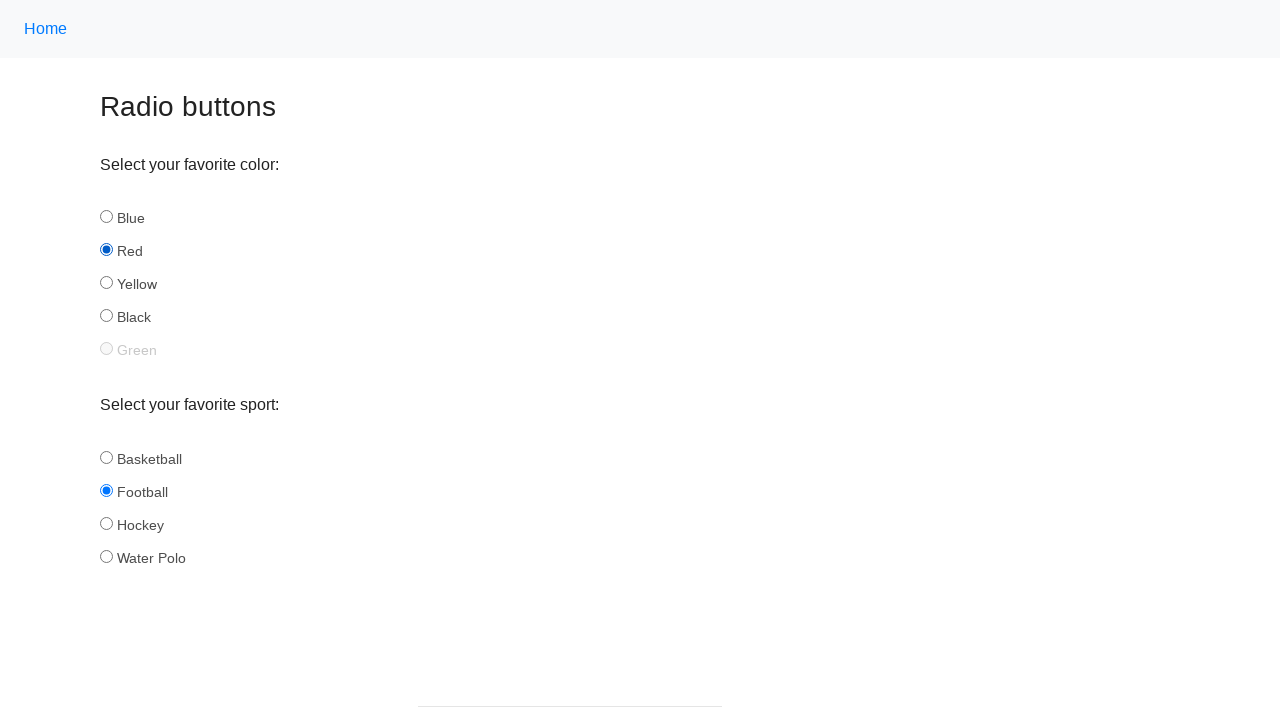

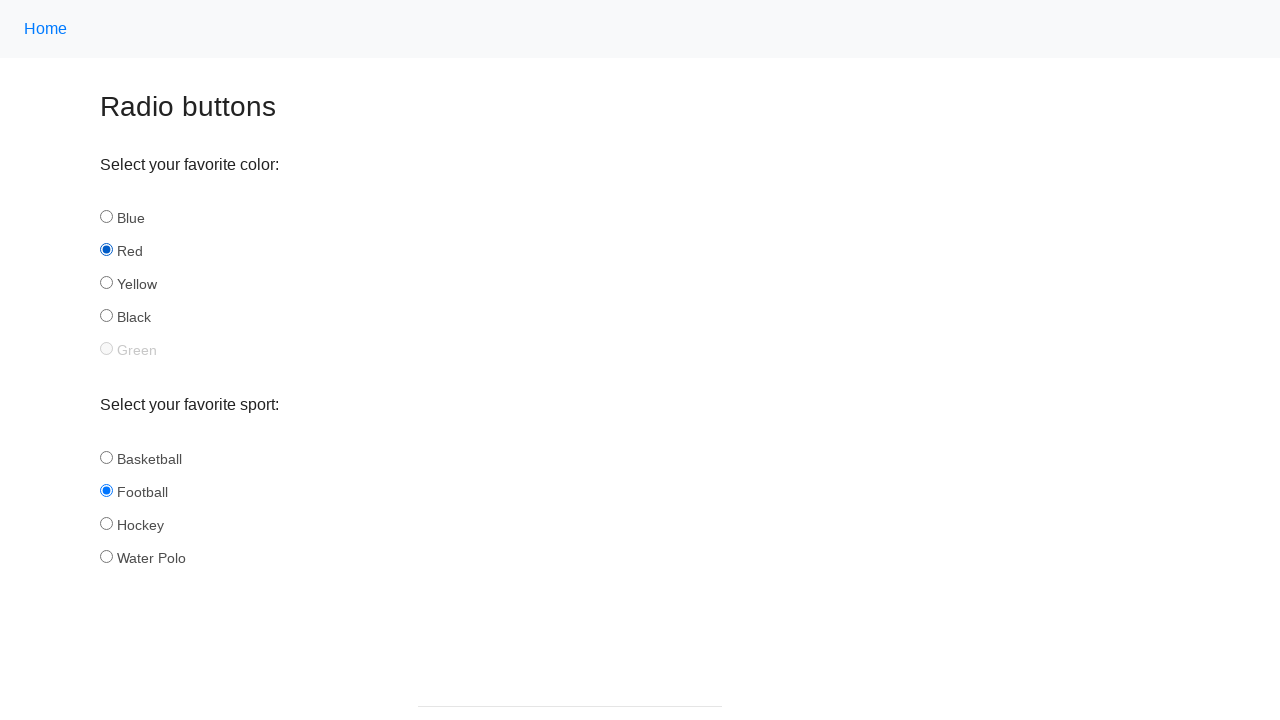